Tests drag and drop functionality on jQueryUI demo page by dragging an element and dropping it onto a target area

Starting URL: https://jqueryui.com/droppable/

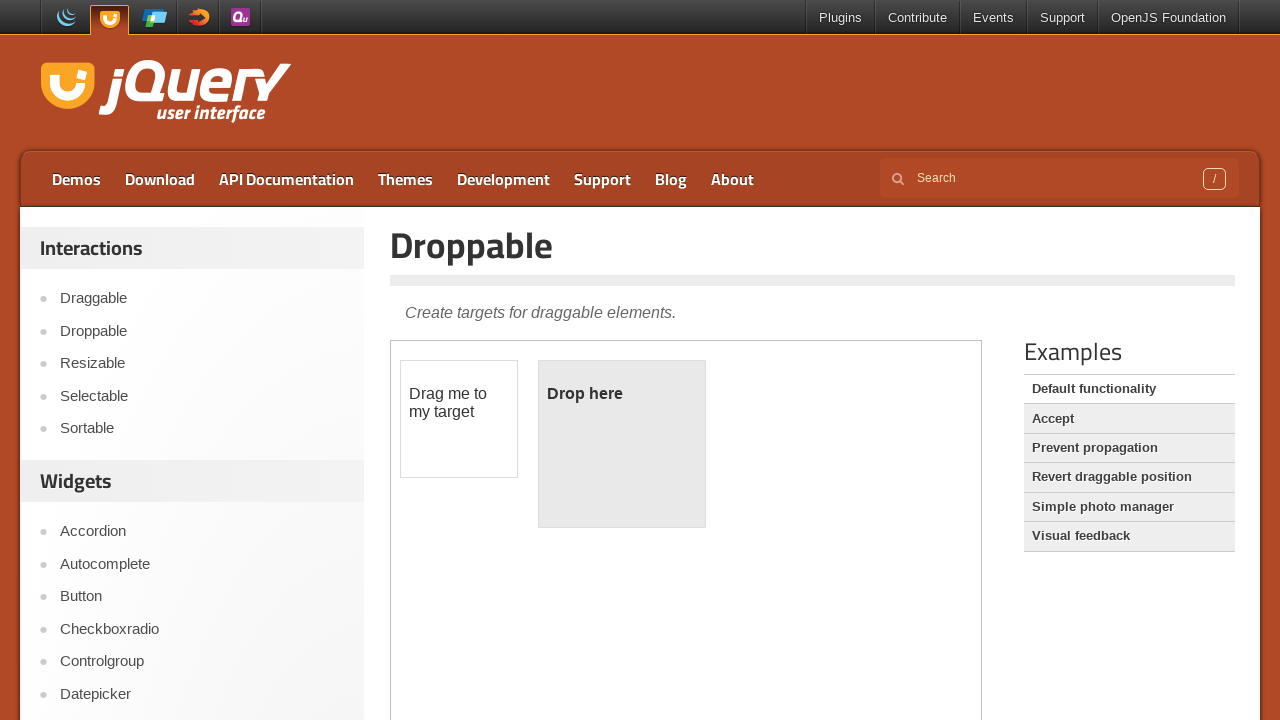

Navigated to jQueryUI droppable demo page
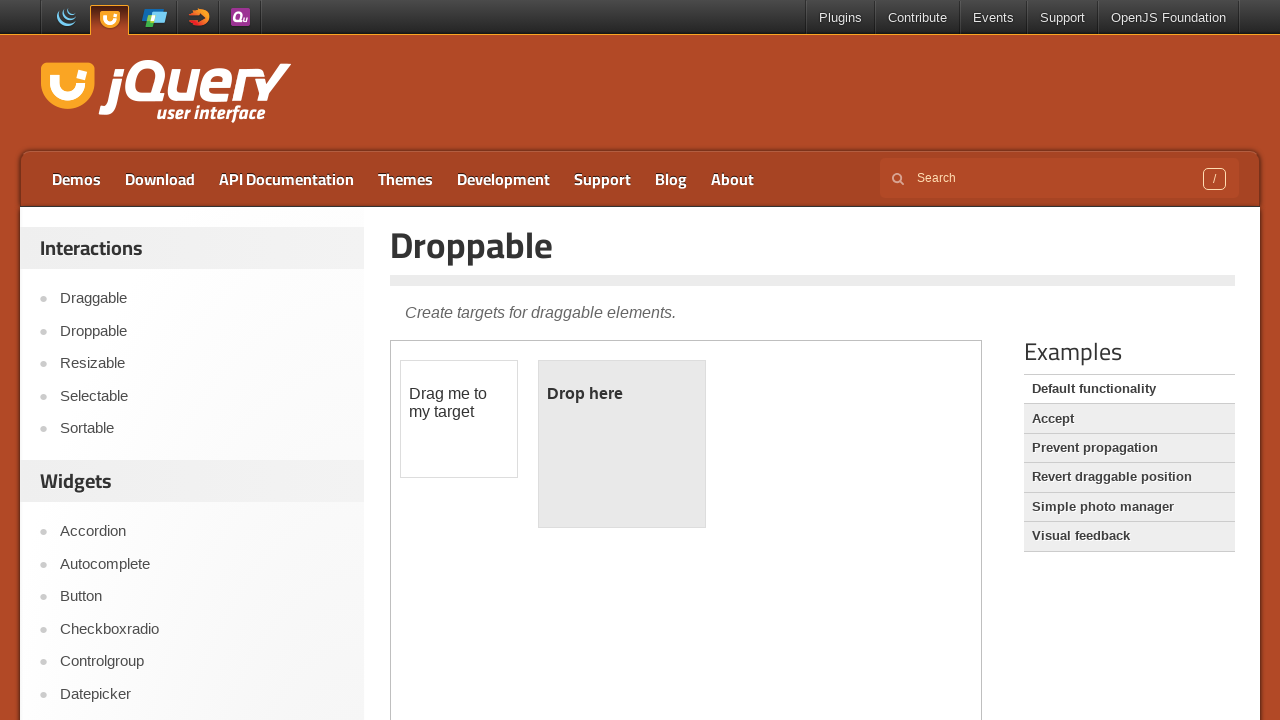

Located and selected the demo iframe
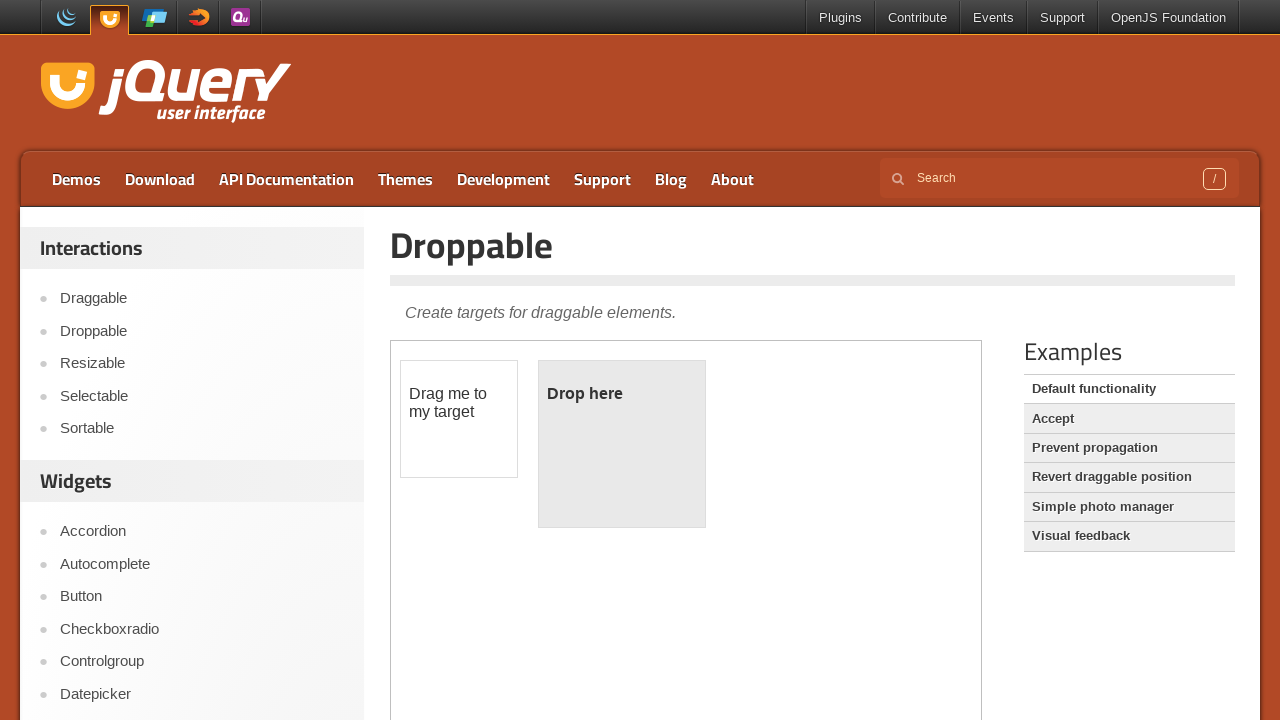

Located the draggable element
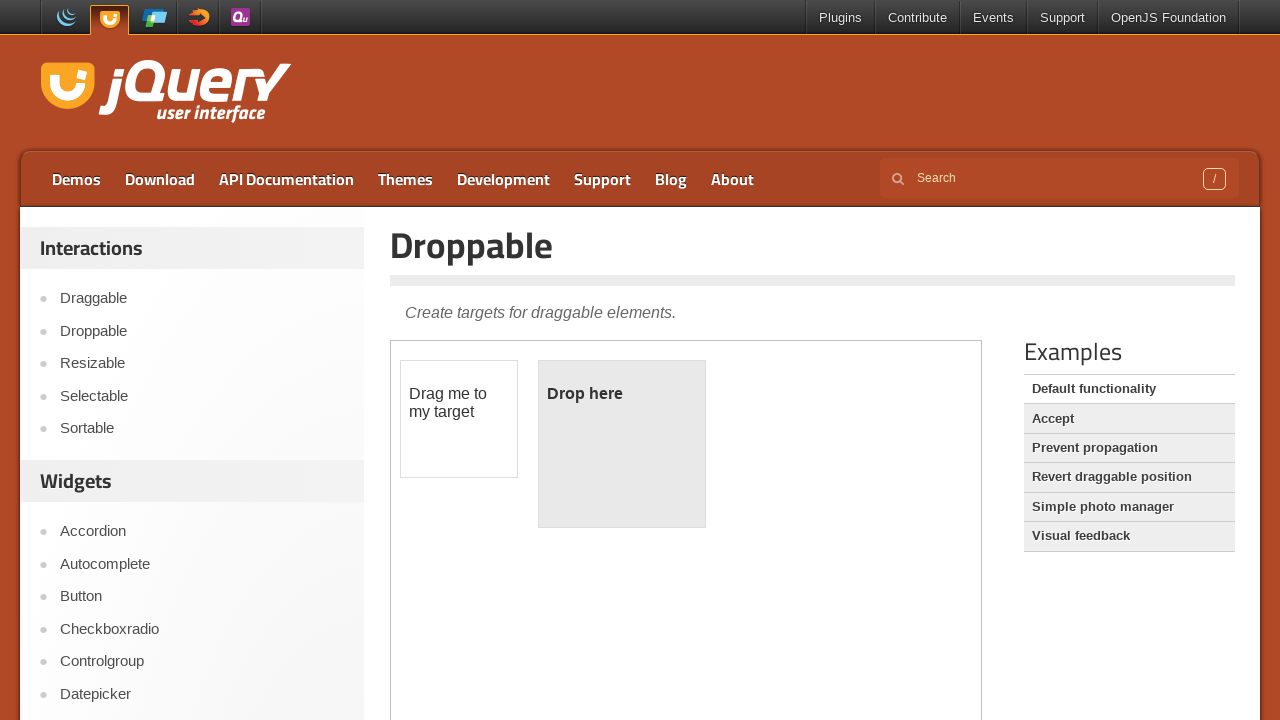

Located the droppable target element
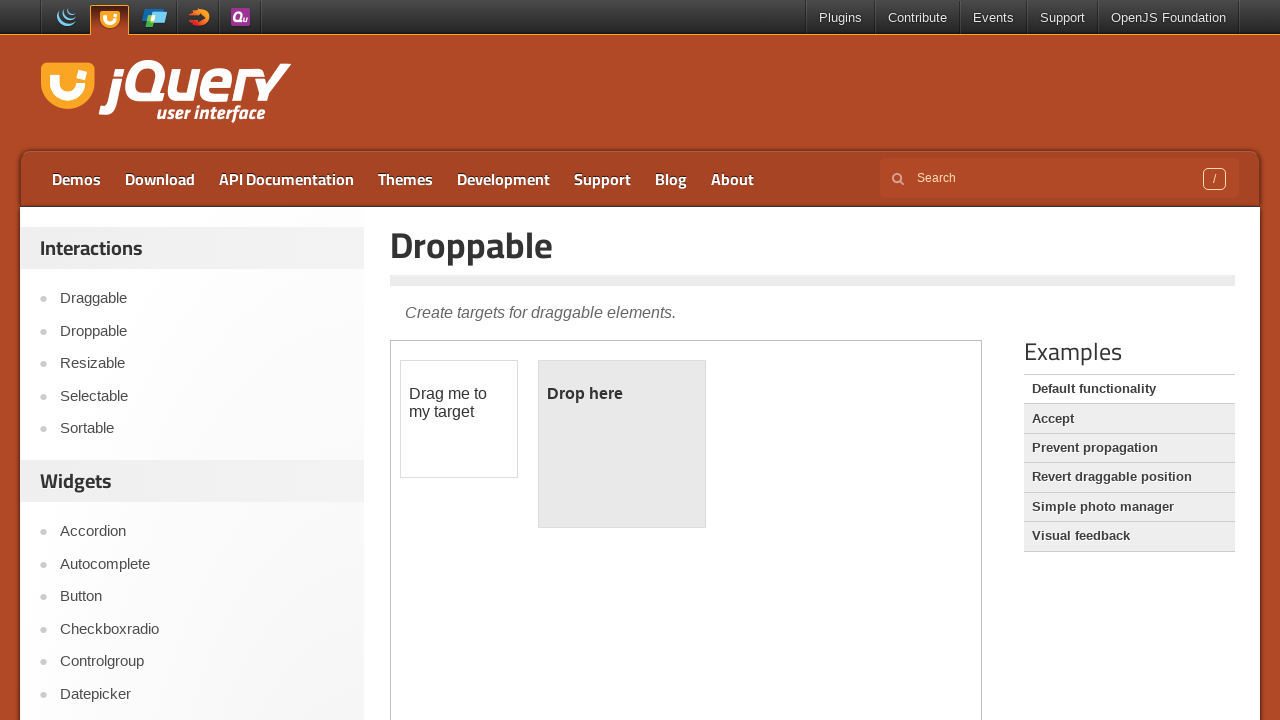

Dragged the draggable element and dropped it onto the droppable target at (622, 444)
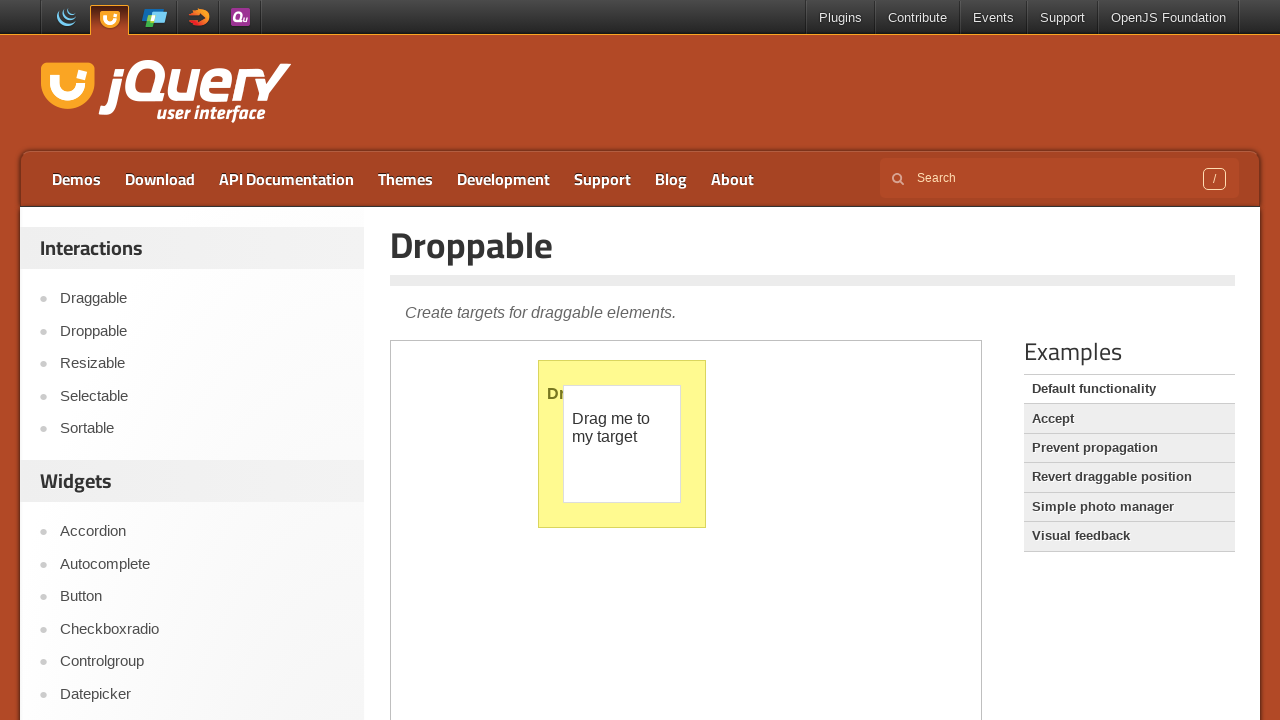

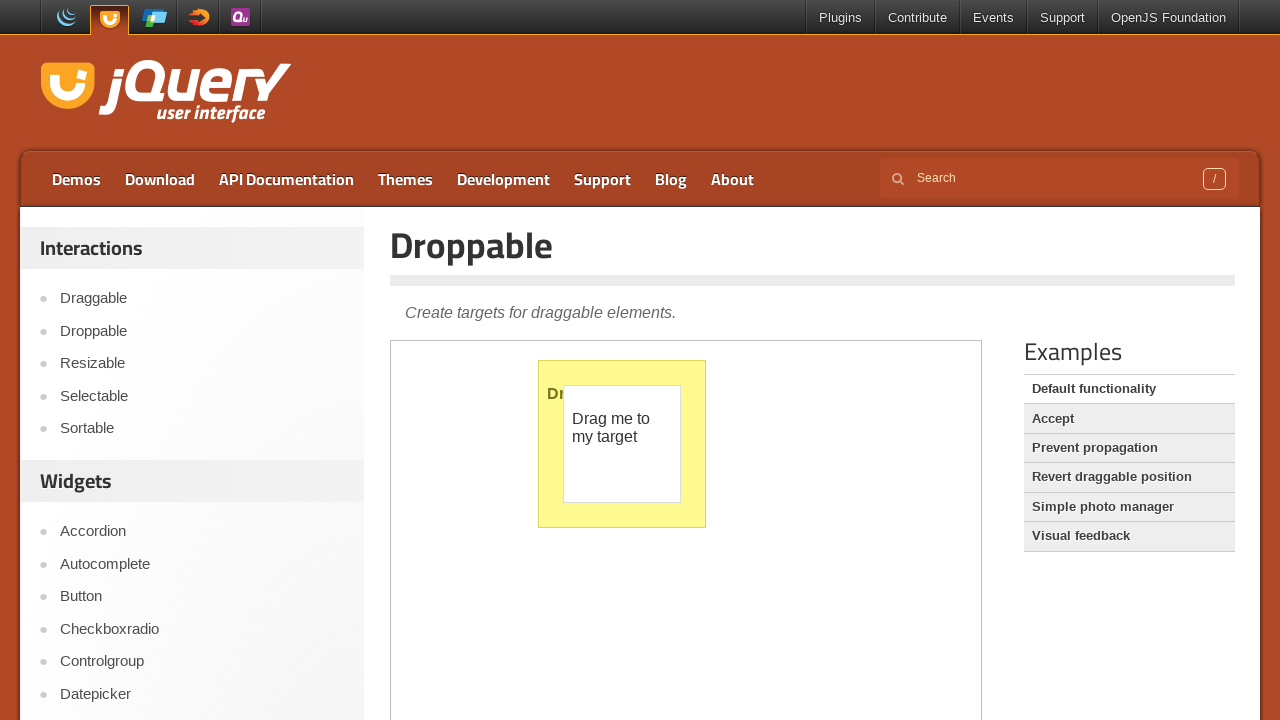